Tests dropdown menu functionality by selecting options using index, value, and visible text methods, then verifies the dropdown contains the expected number of options.

Starting URL: https://the-internet.herokuapp.com/dropdown

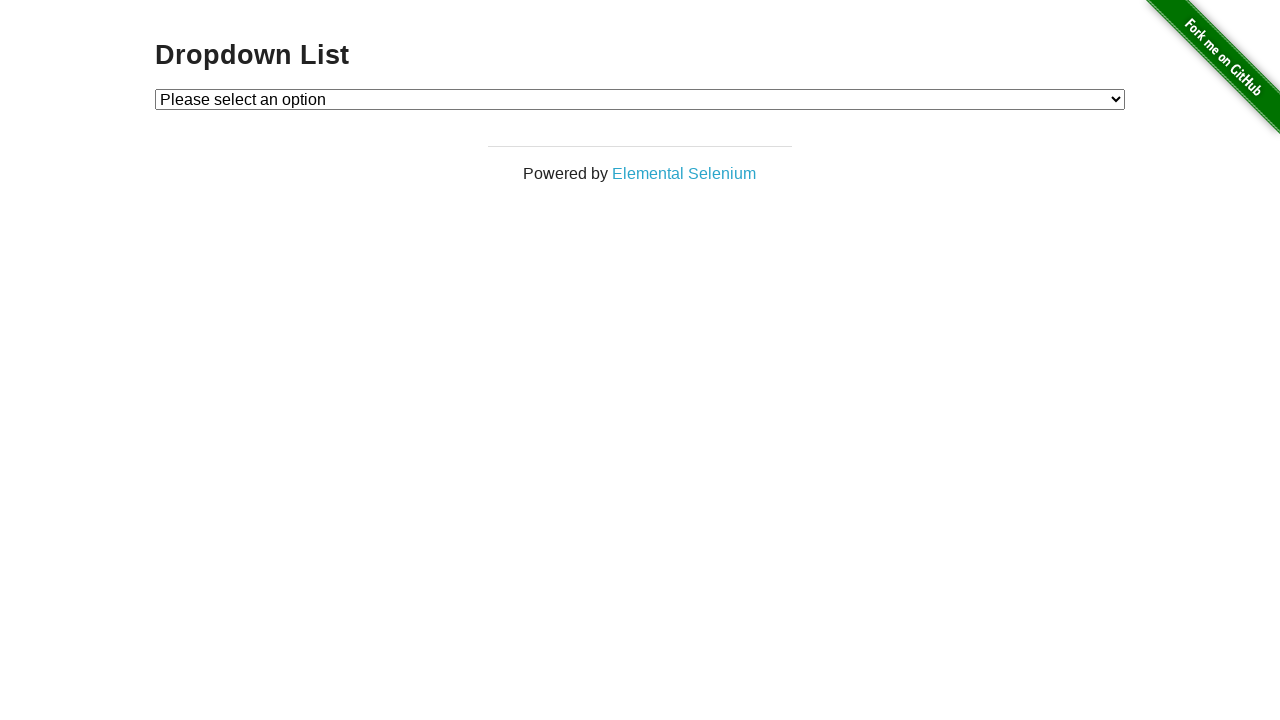

Selected Option 1 from dropdown using index 1 on #dropdown
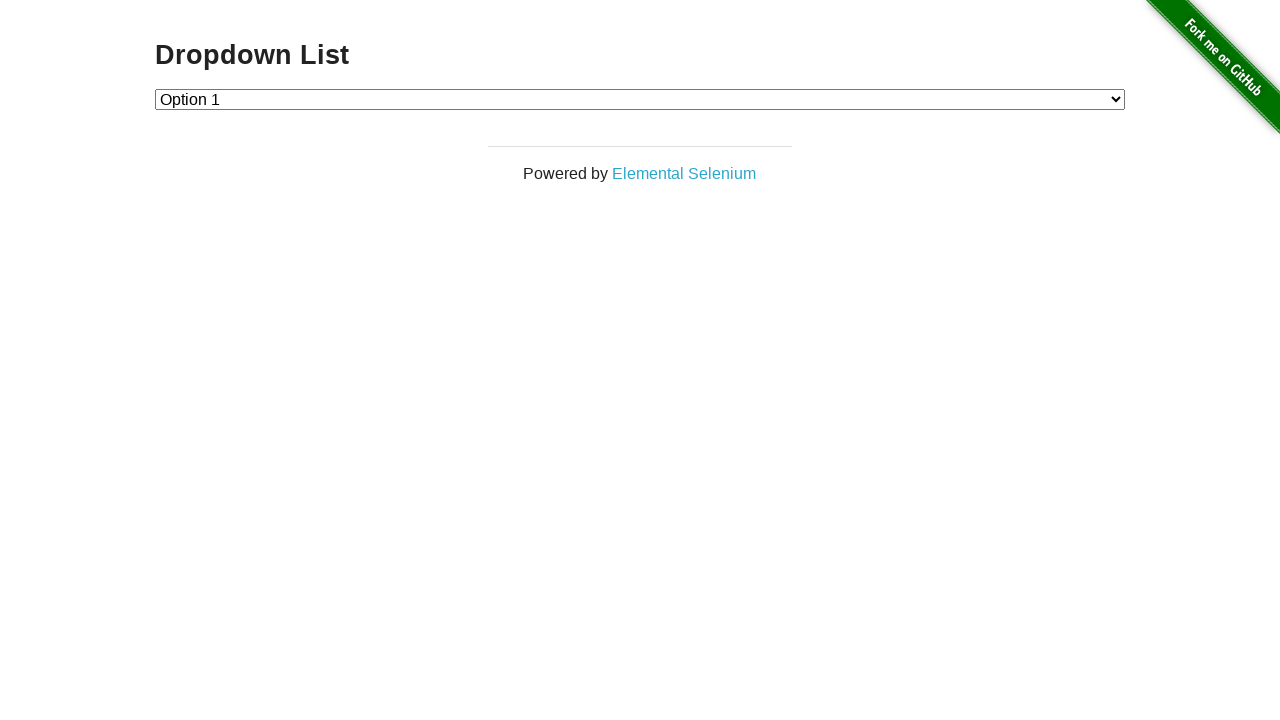

Selected Option 2 from dropdown using value '2' on #dropdown
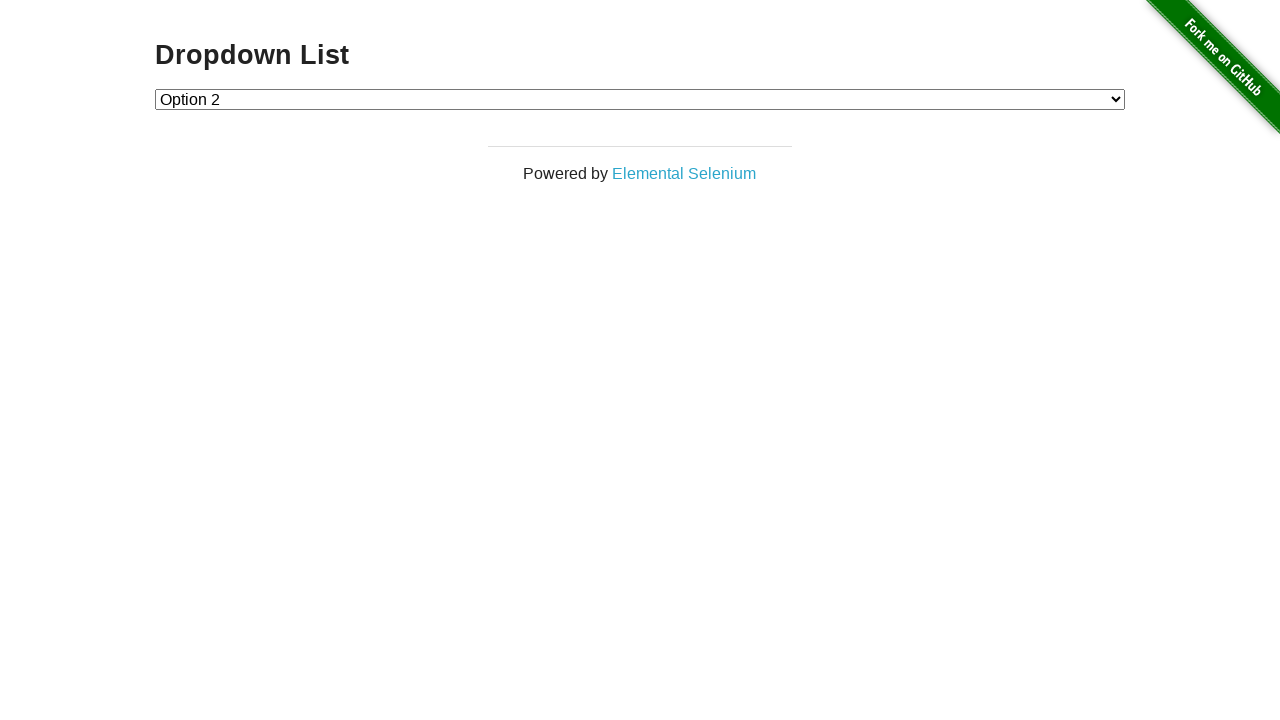

Selected Option 1 from dropdown using visible text label on #dropdown
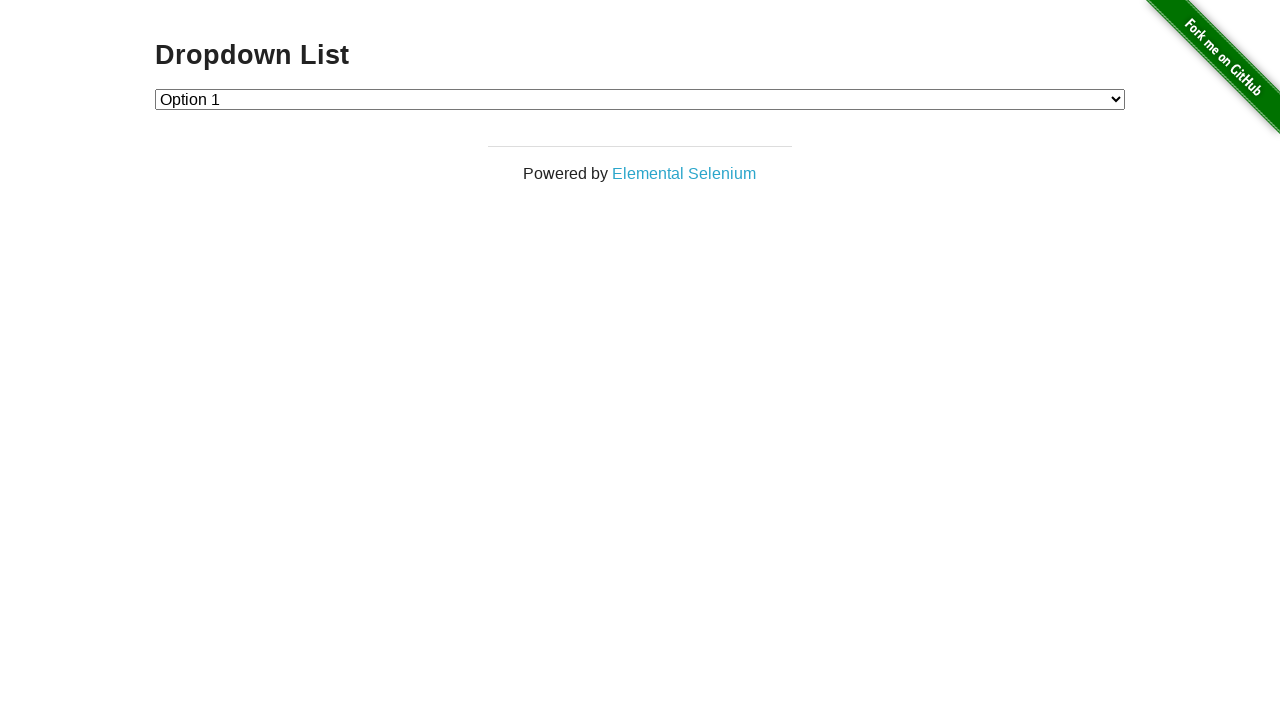

Verified dropdown element exists
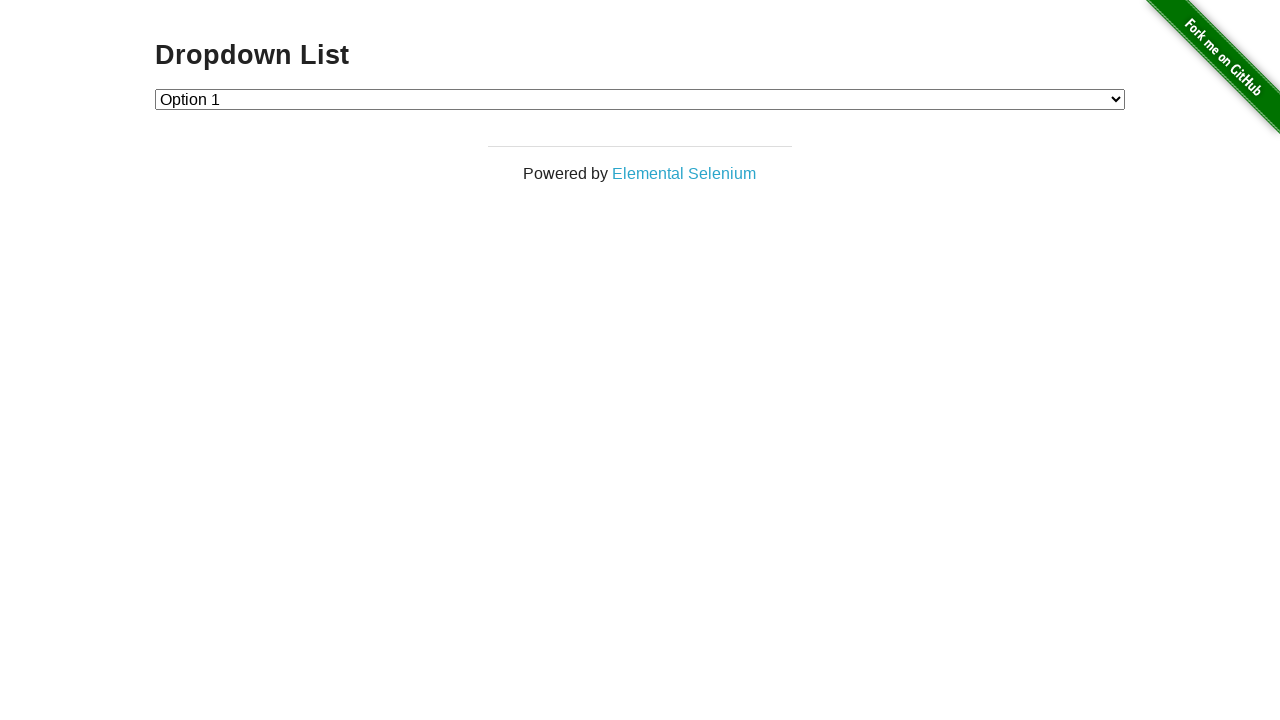

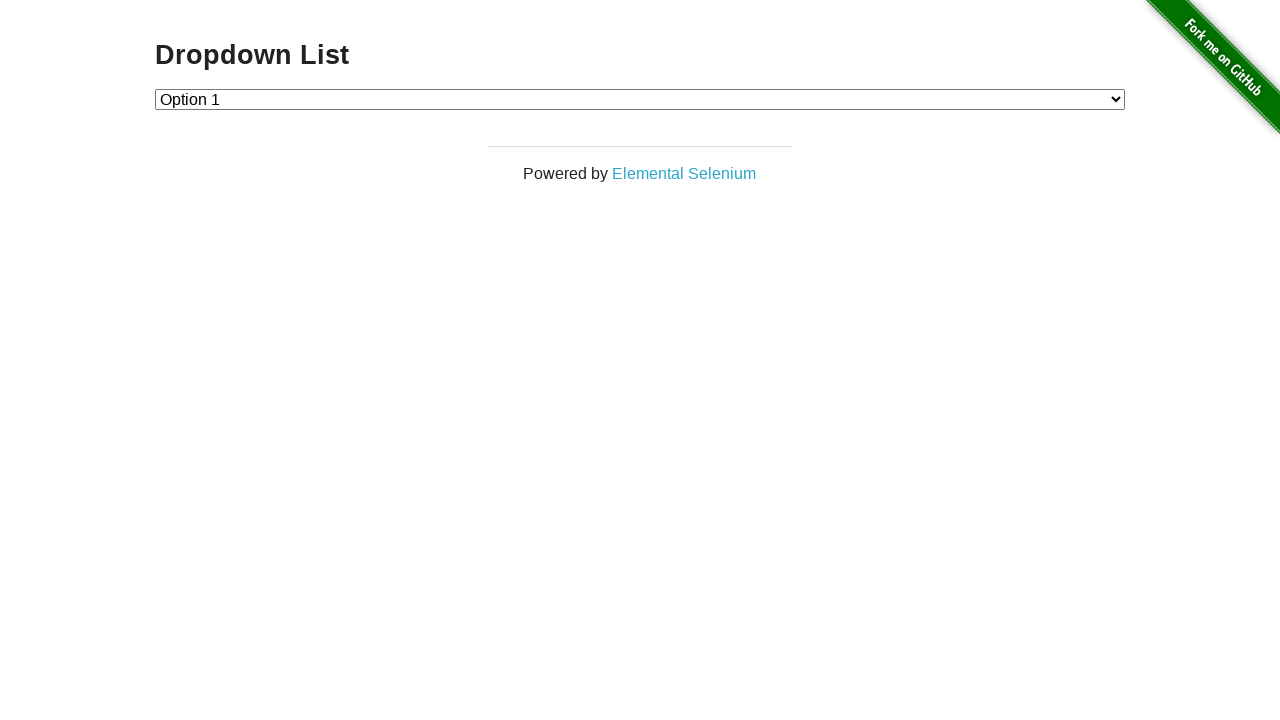